Tests navigation to checkout page by clicking checkout button in header

Starting URL: https://webshop-agil-testautomatiserare.netlify.app

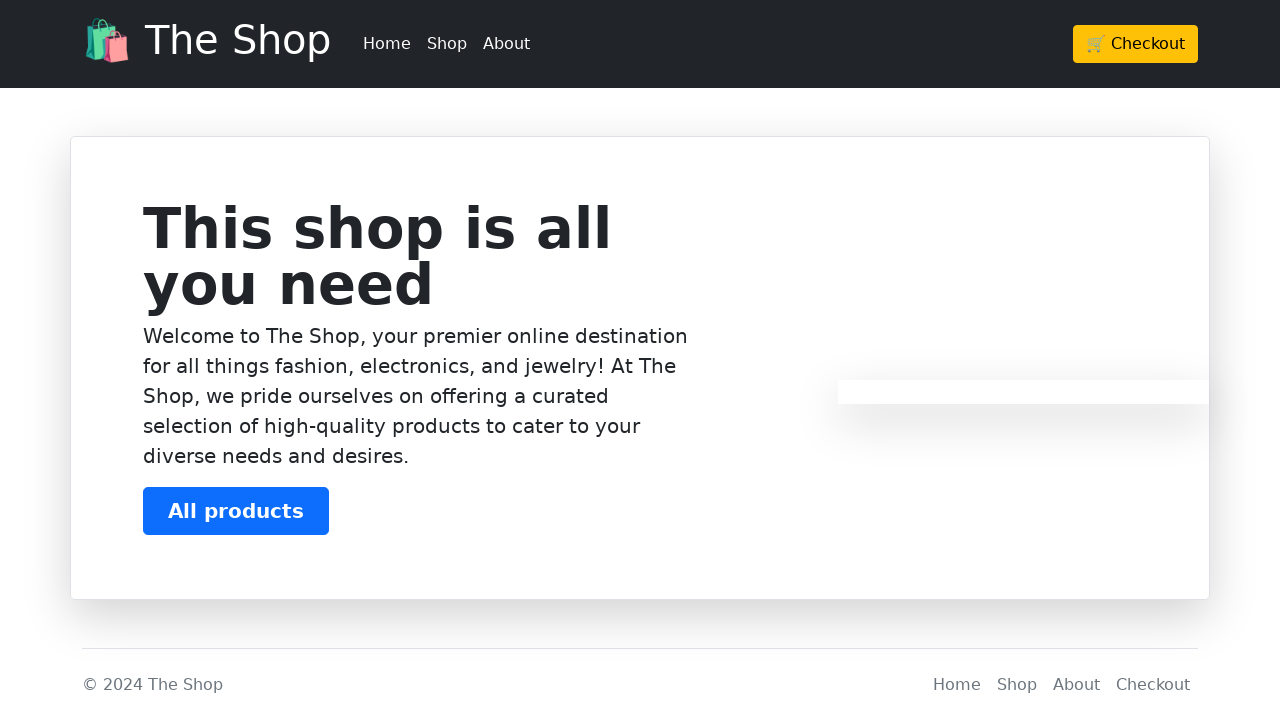

Waited for checkout button in header to be visible
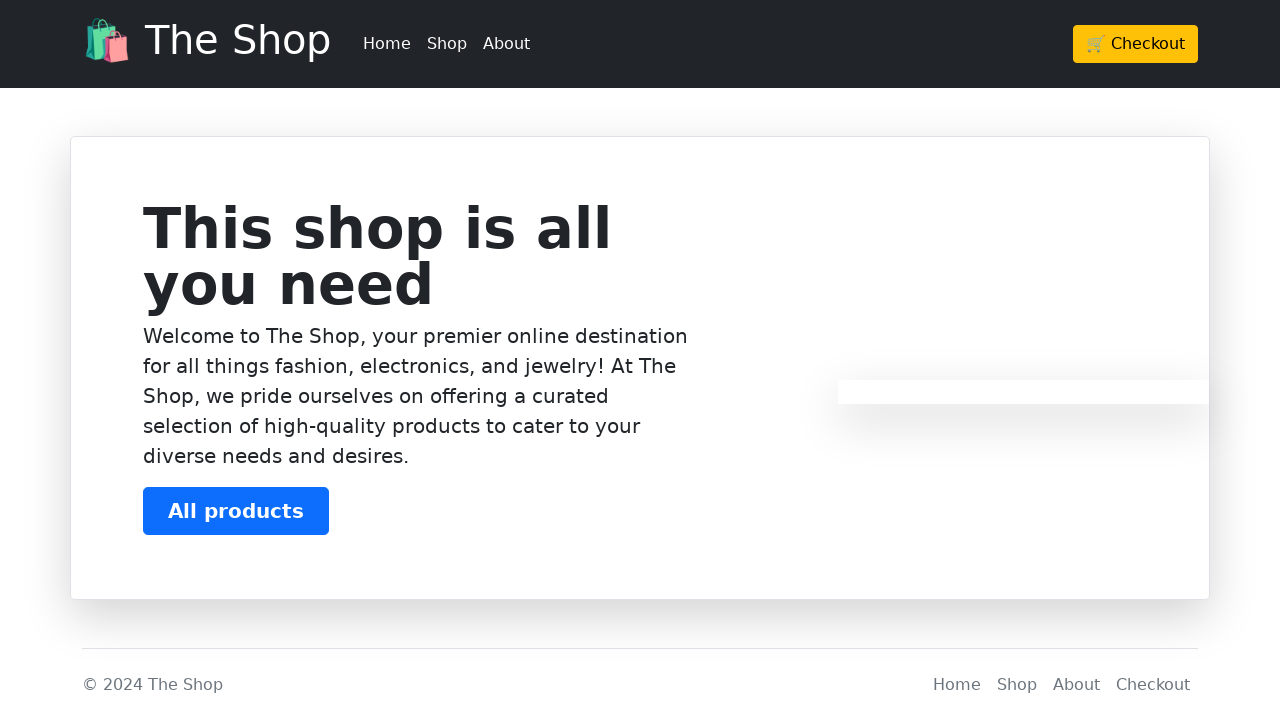

Clicked checkout button in header at (1136, 44) on header div div div a
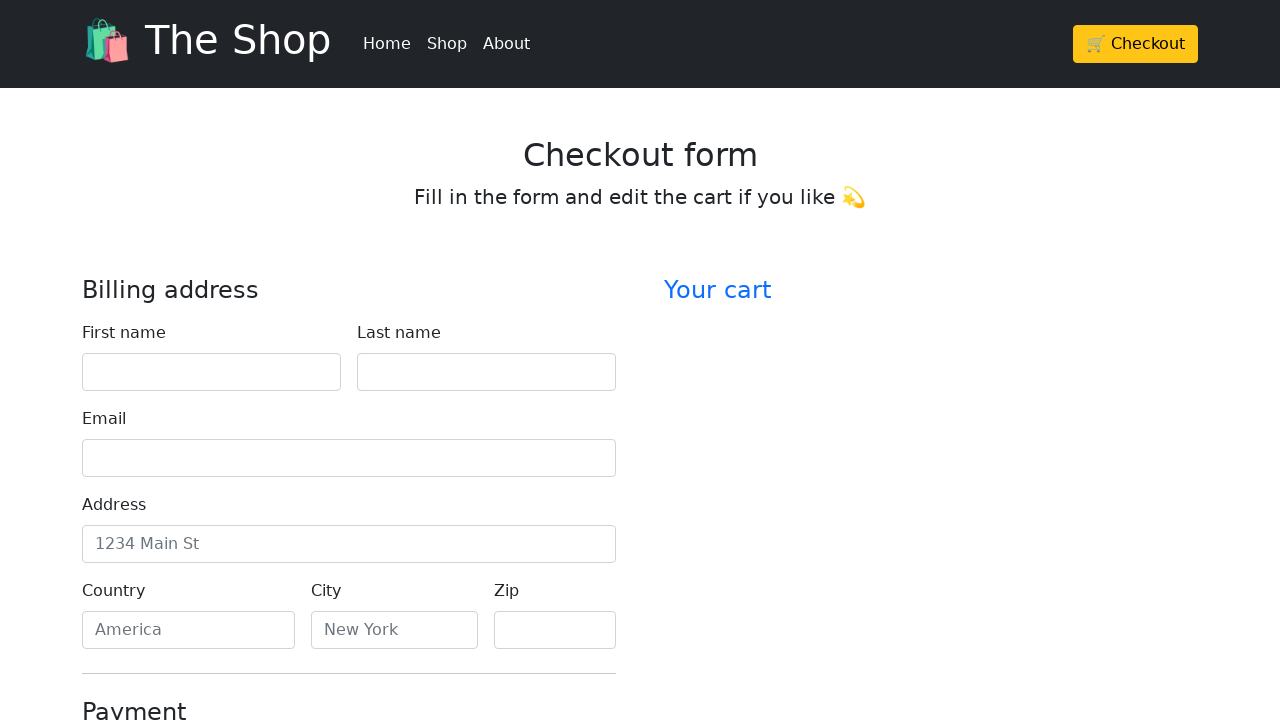

Successfully navigated to checkout page
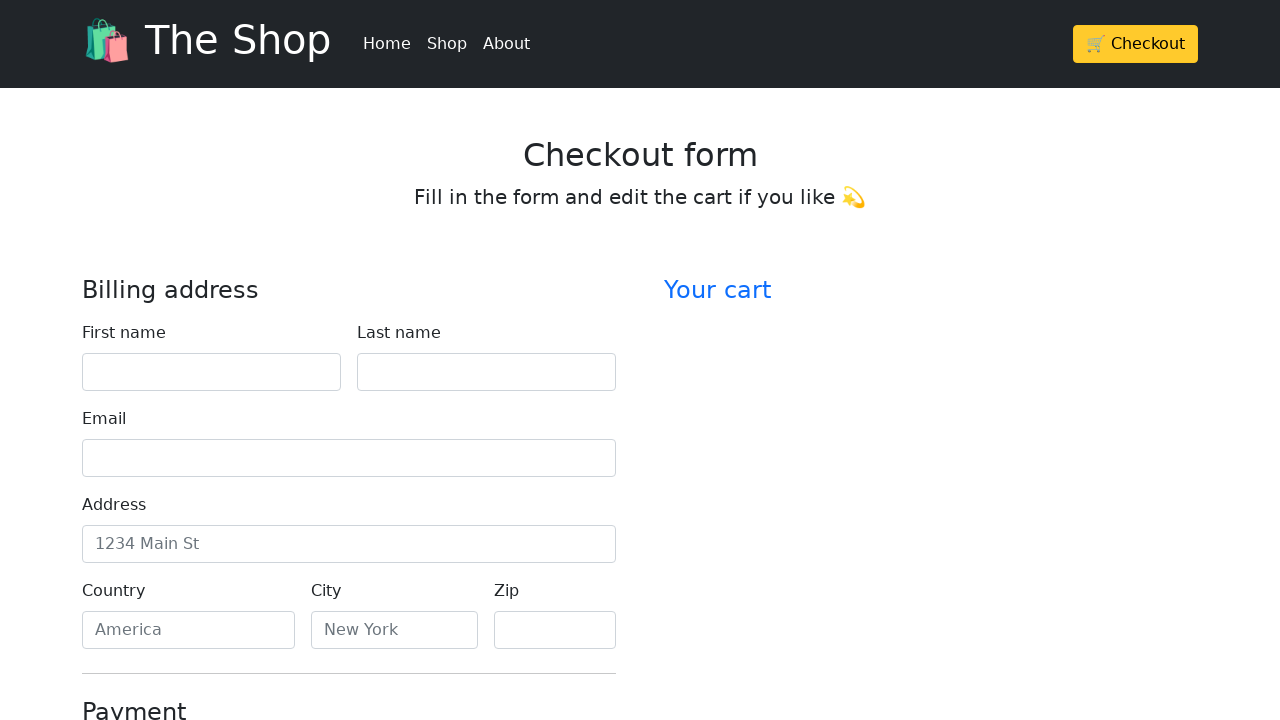

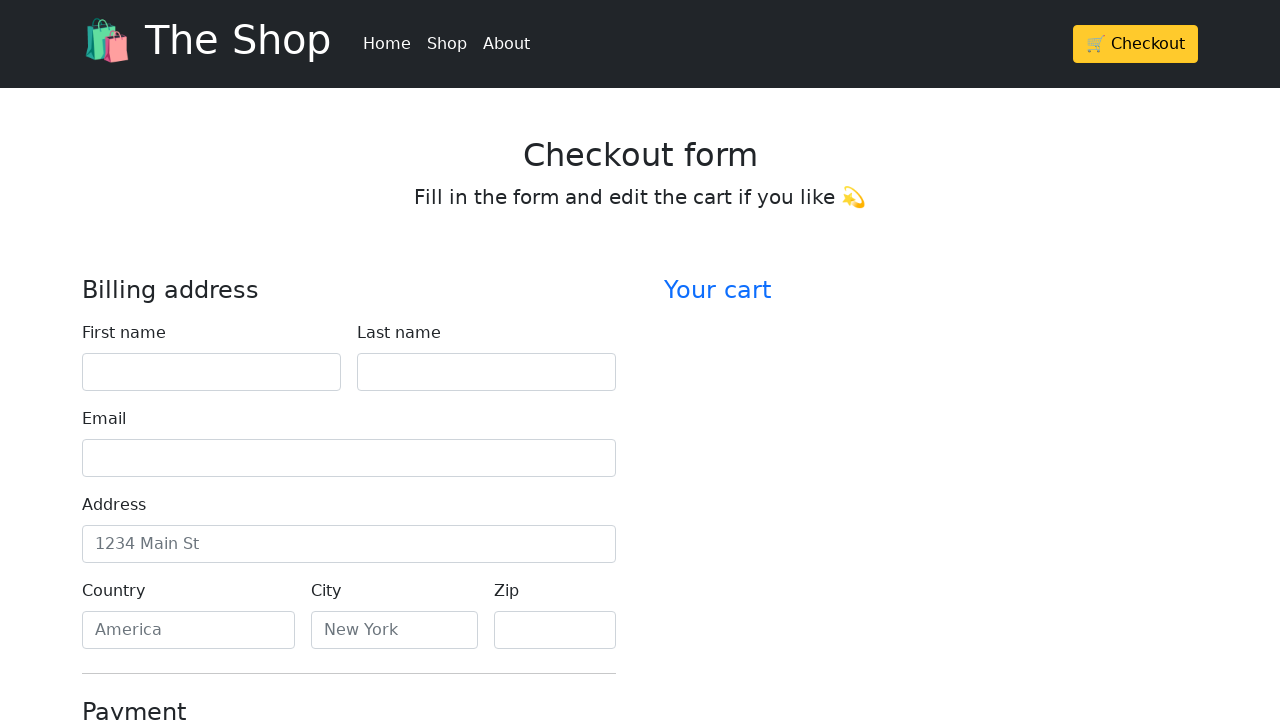